Tests the enable/disable state of round trip option by clicking on a trip type radio button and verifying the style attribute changes

Starting URL: https://rahulshettyacademy.com/dropdownsPractise/

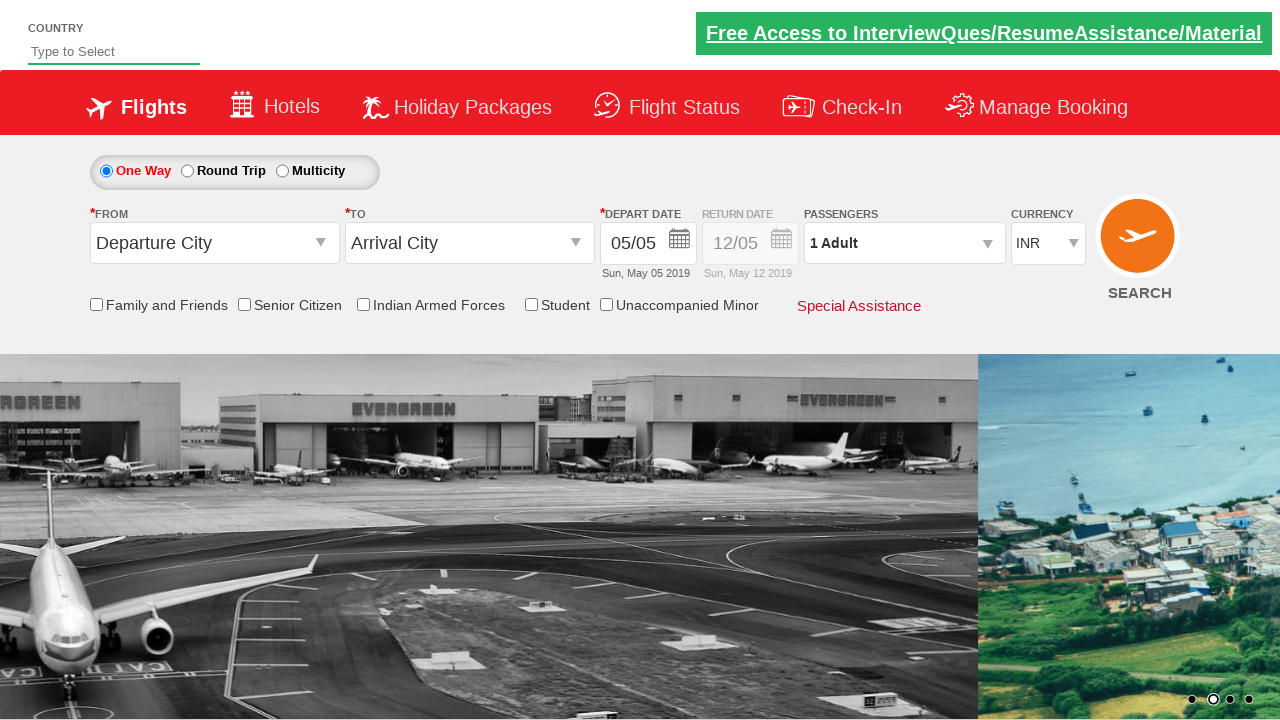

Clicked on round trip radio button at (187, 171) on input#ctl00_mainContent_rbtnl_Trip_1
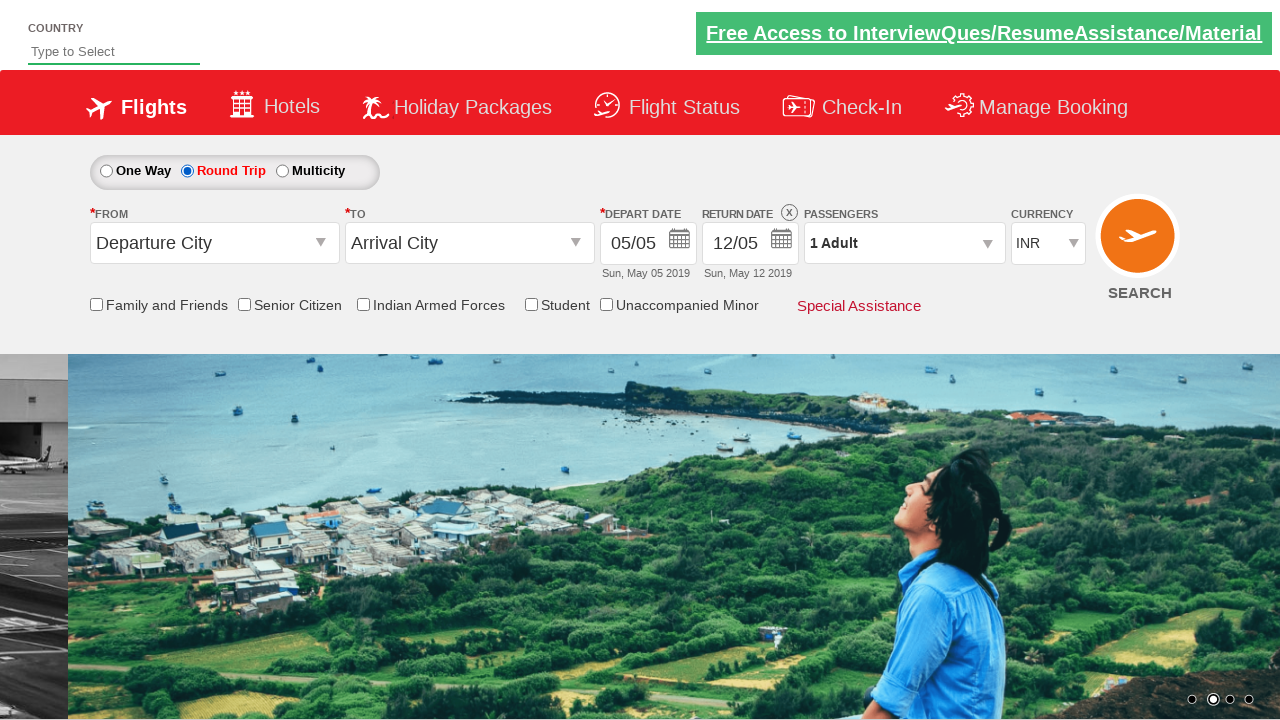

Retrieved style attribute from return date section
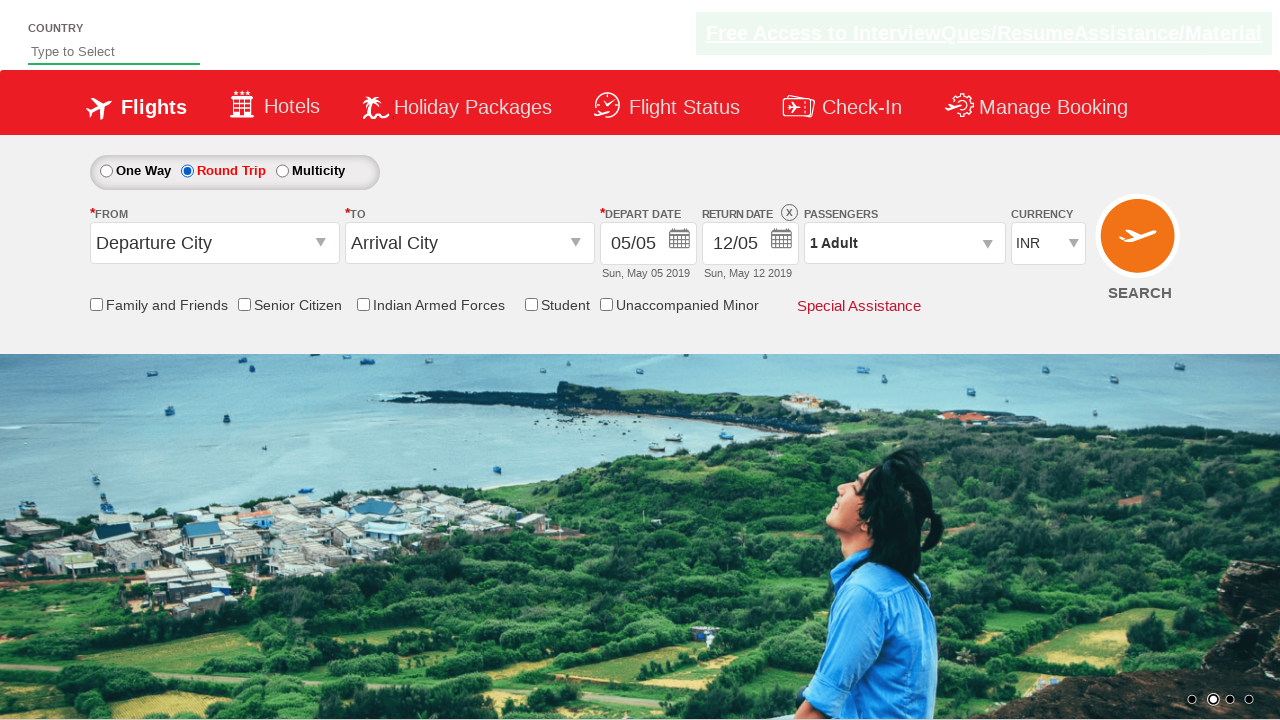

Verified round trip is enabled (opacity 0.5 not found in style)
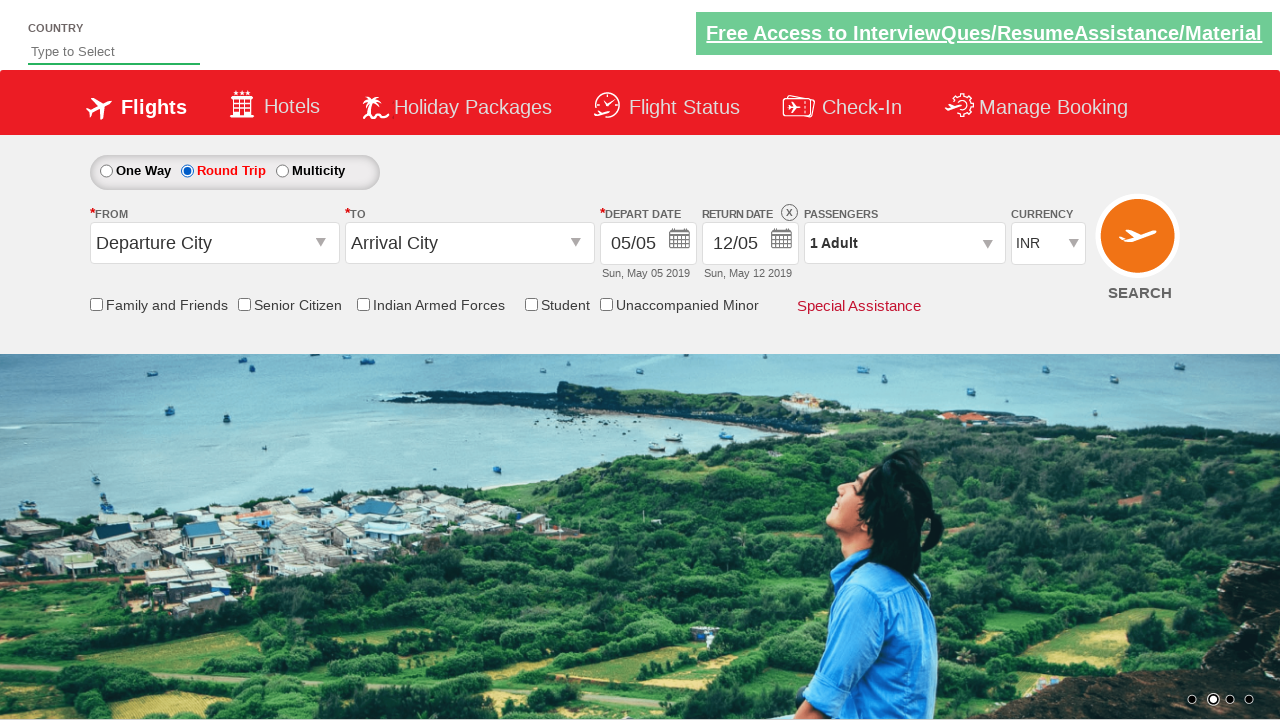

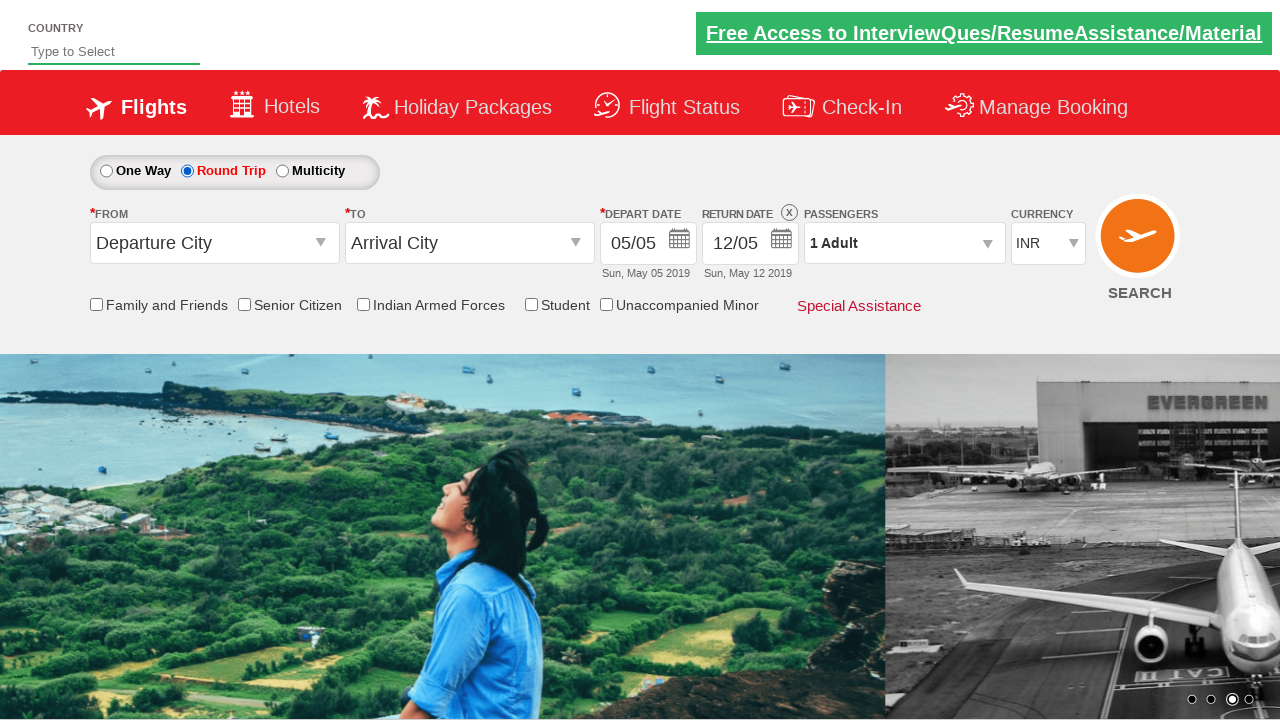